Tests the GitHub repository page for playwright-dotnet by verifying the repository name link, checking for description text, navigating to the Actions tab, and verifying the workflow status display element exists.

Starting URL: https://github.com/microsoft/playwright-dotnet

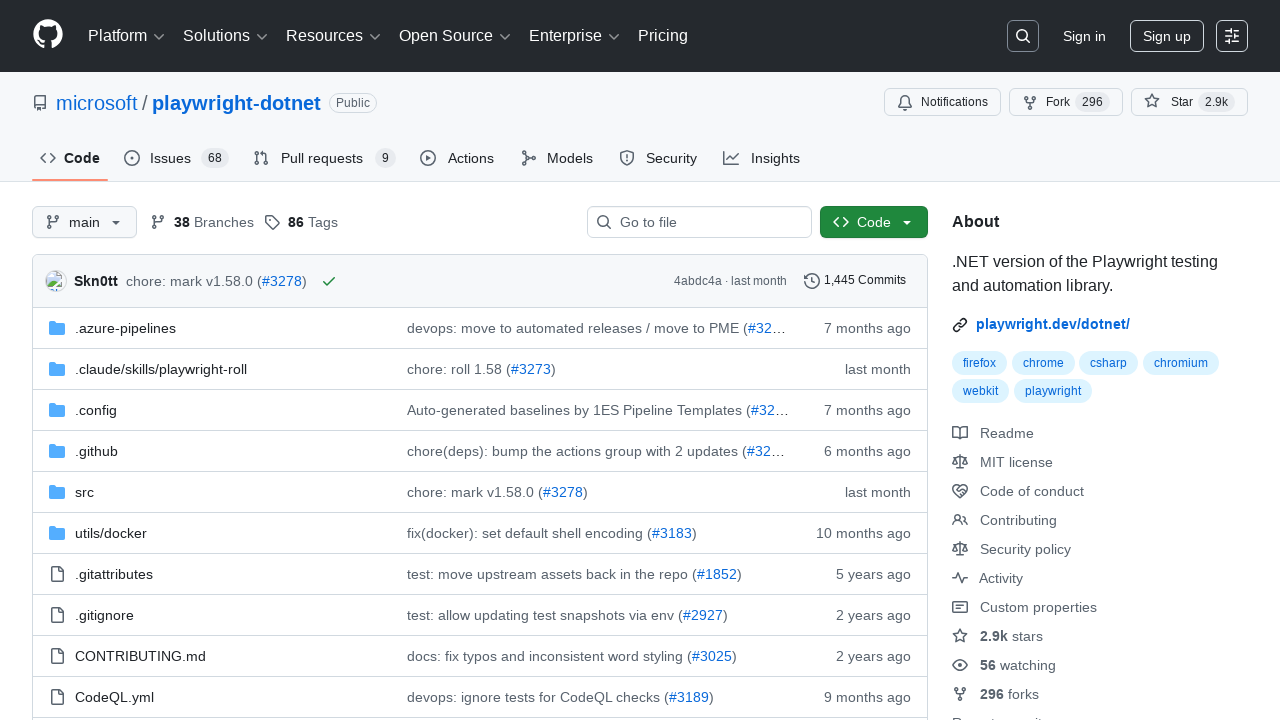

Selected repository name link element
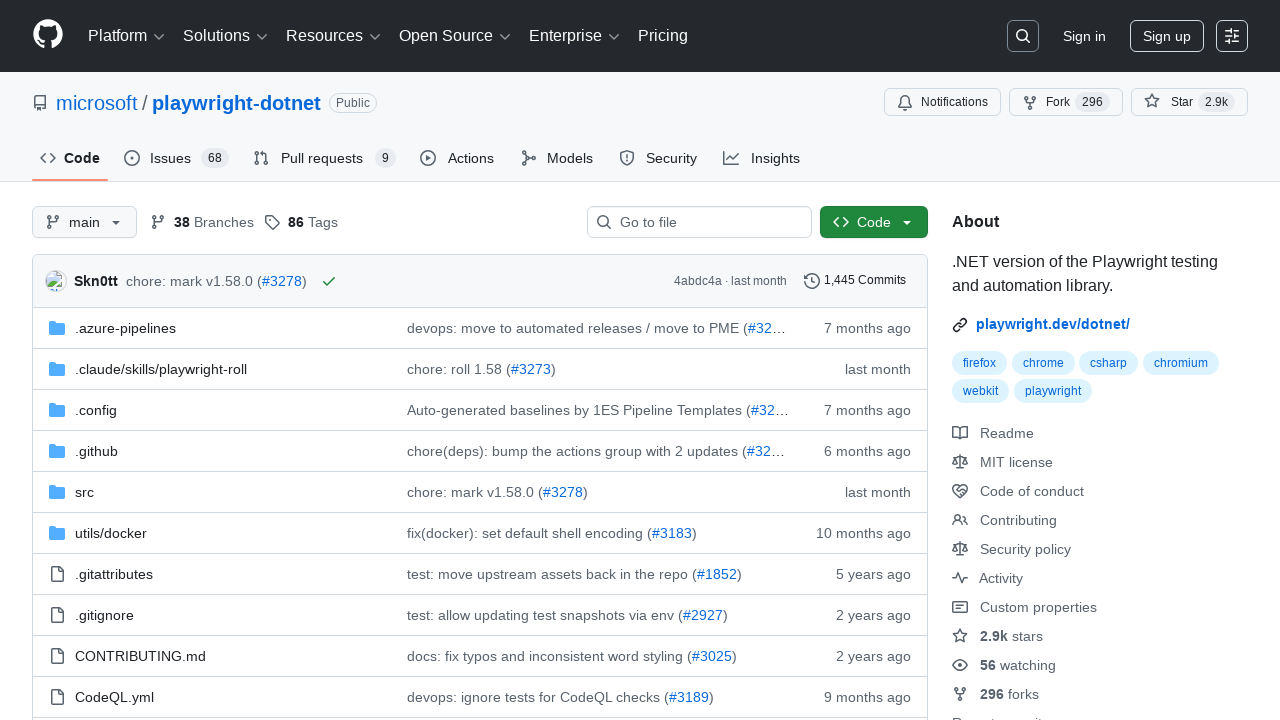

Verified repository link exists
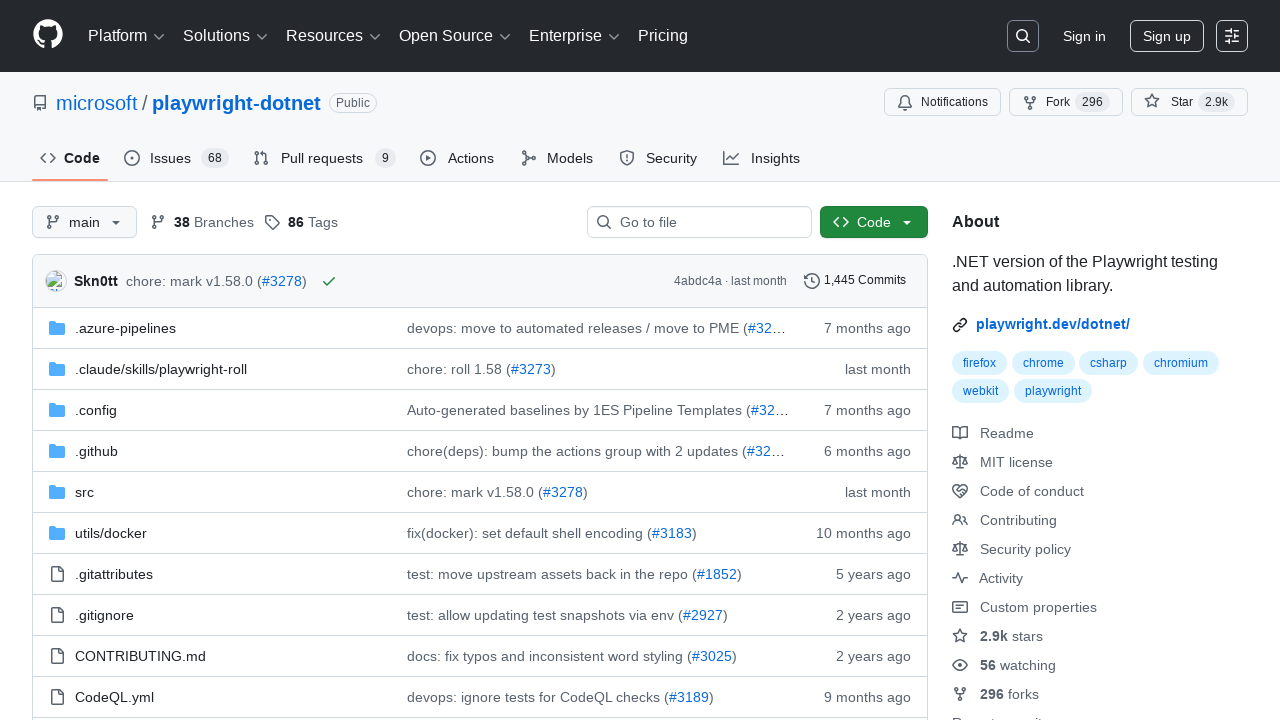

Verified repository name contains 'playwright-dotnet'
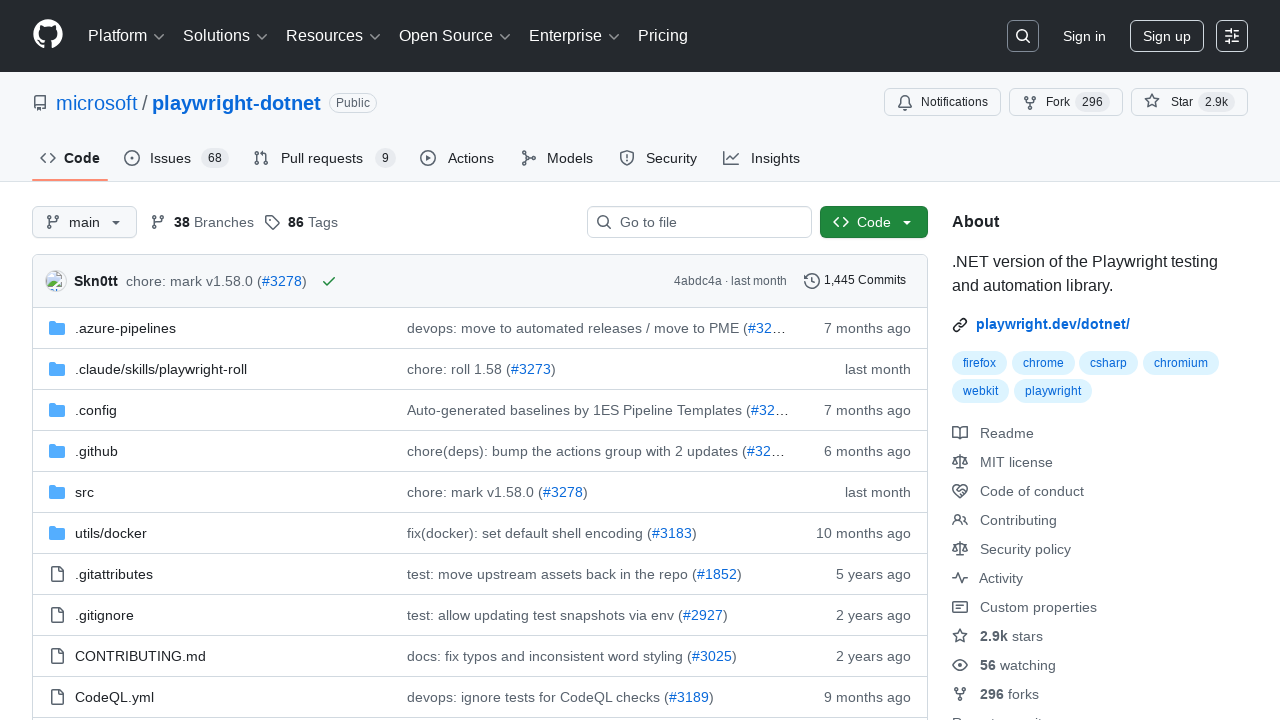

Description text 'Playwright for .NET' is visible on page
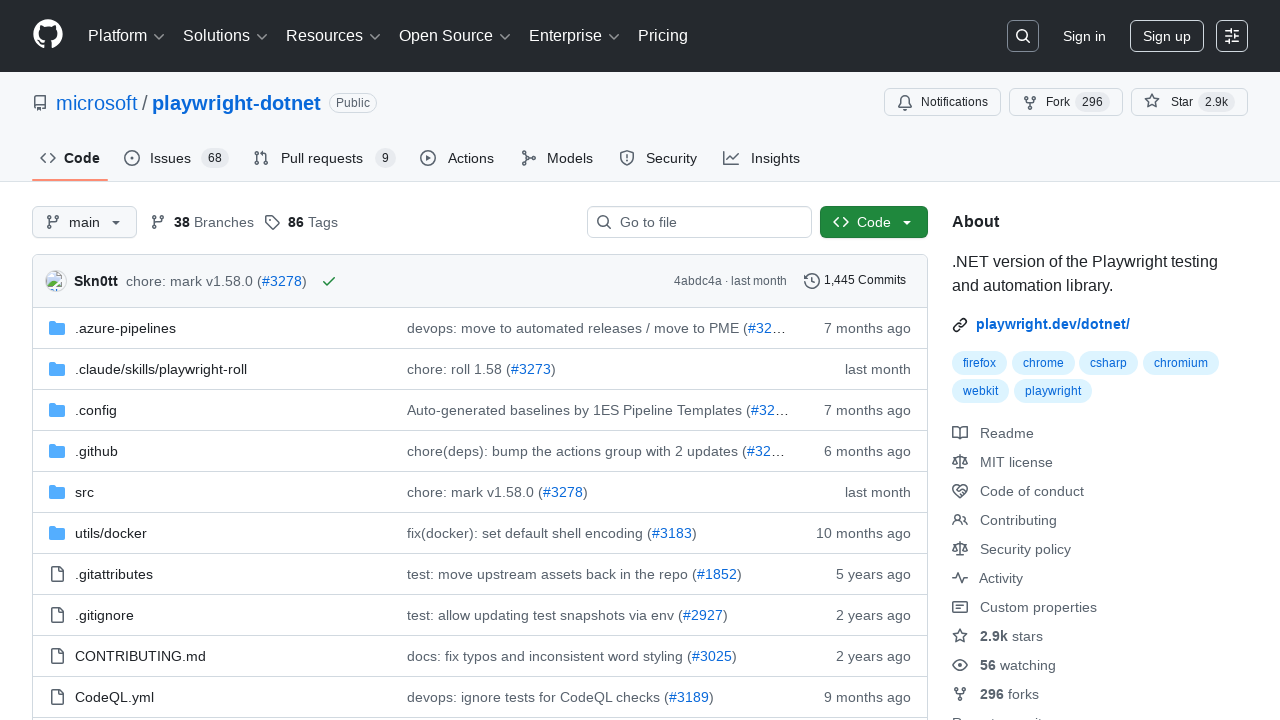

Clicked on Actions tab at (458, 158) on #actions-tab
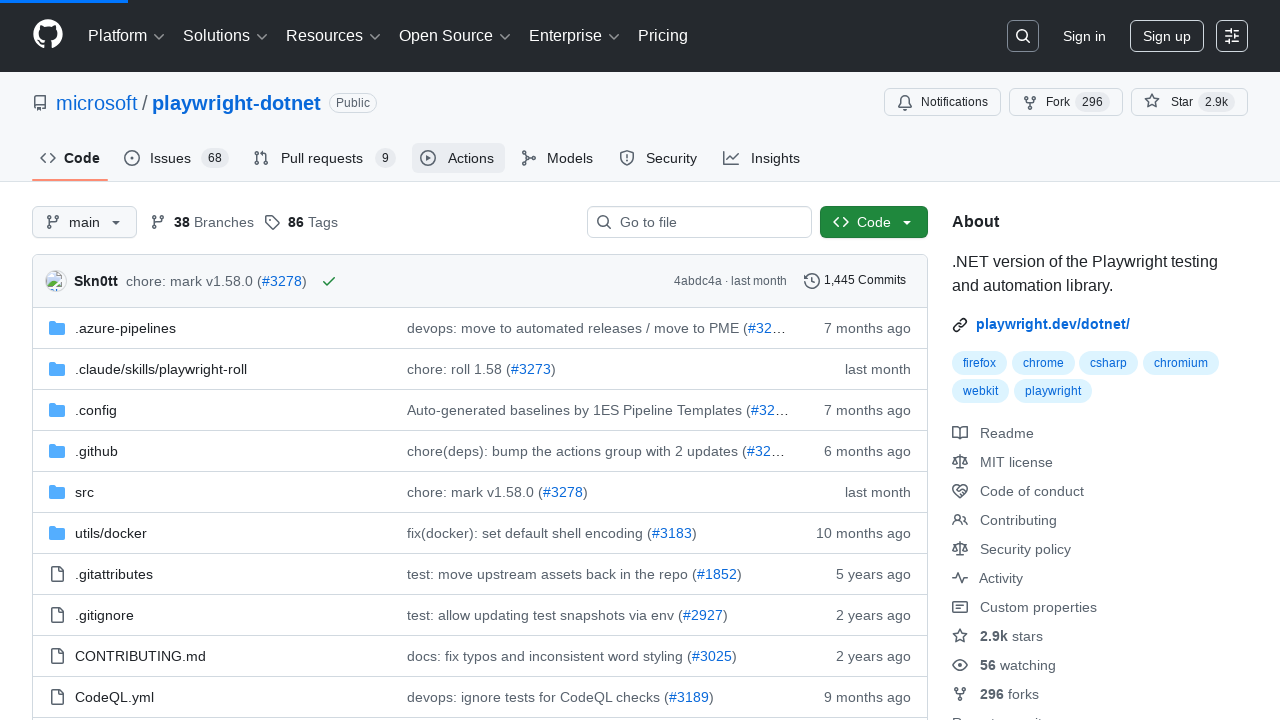

Actions page finished loading (networkidle)
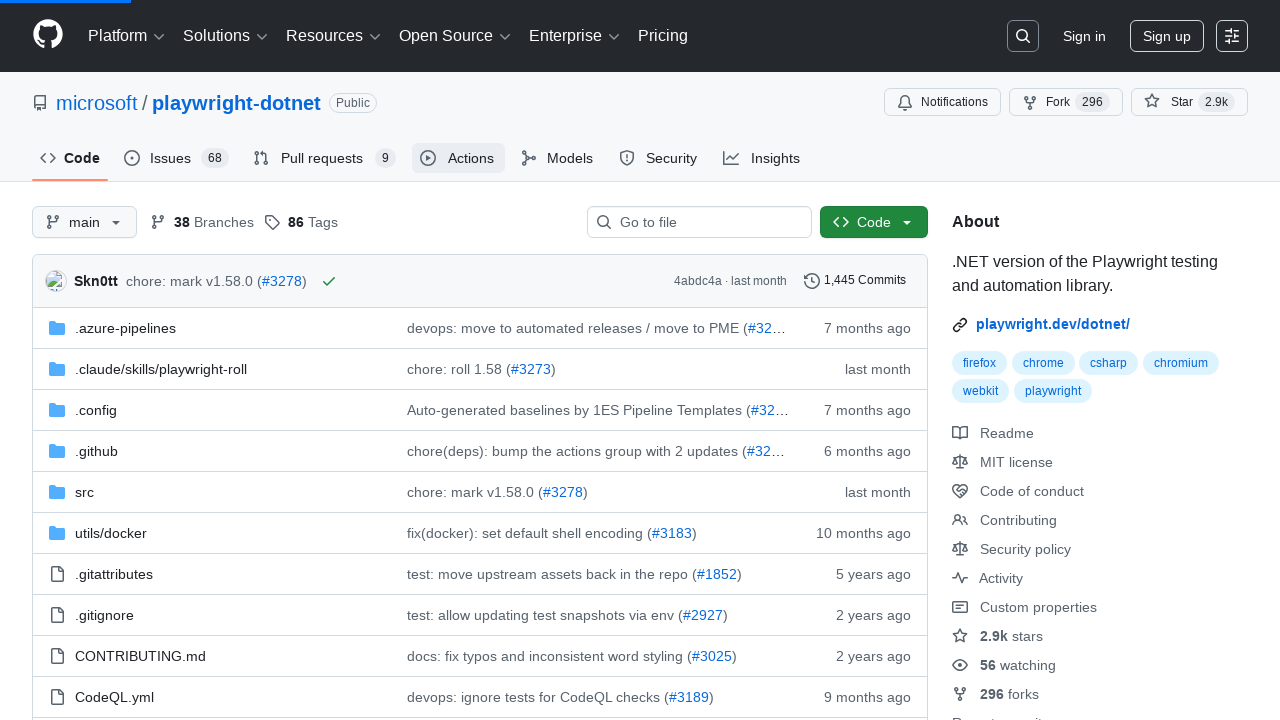

Verified workflow runs list or status display element is visible
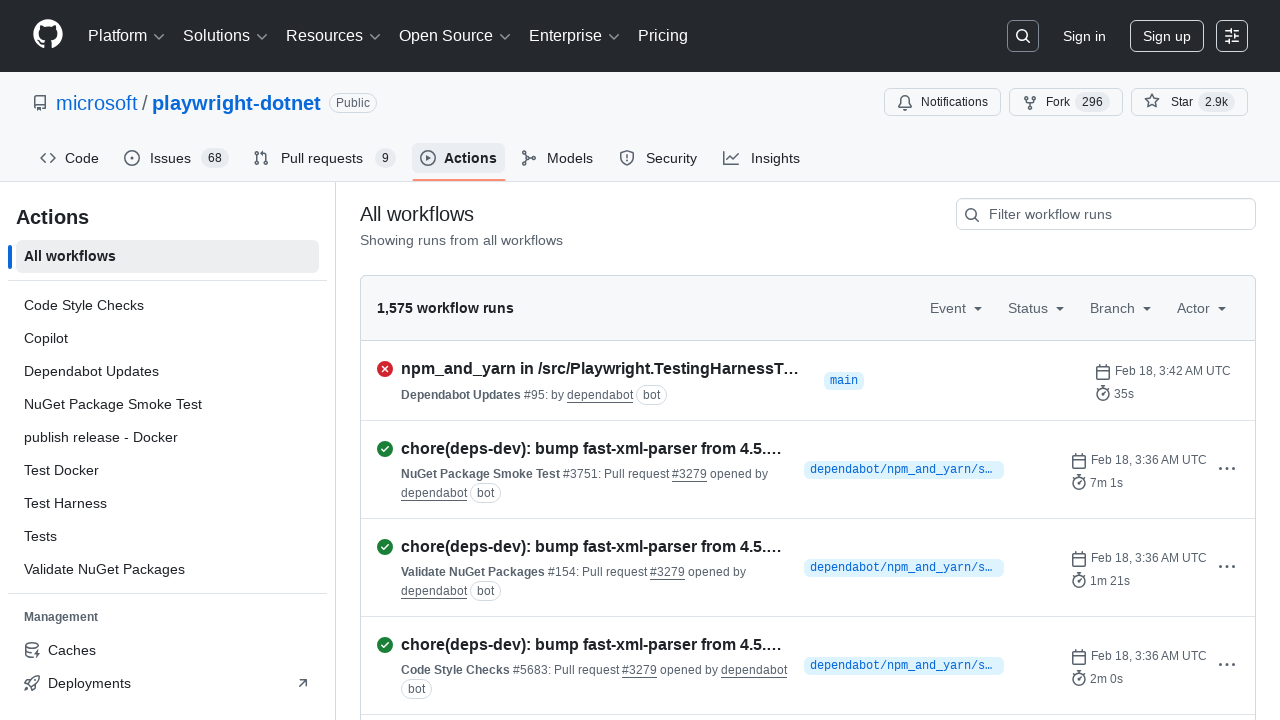

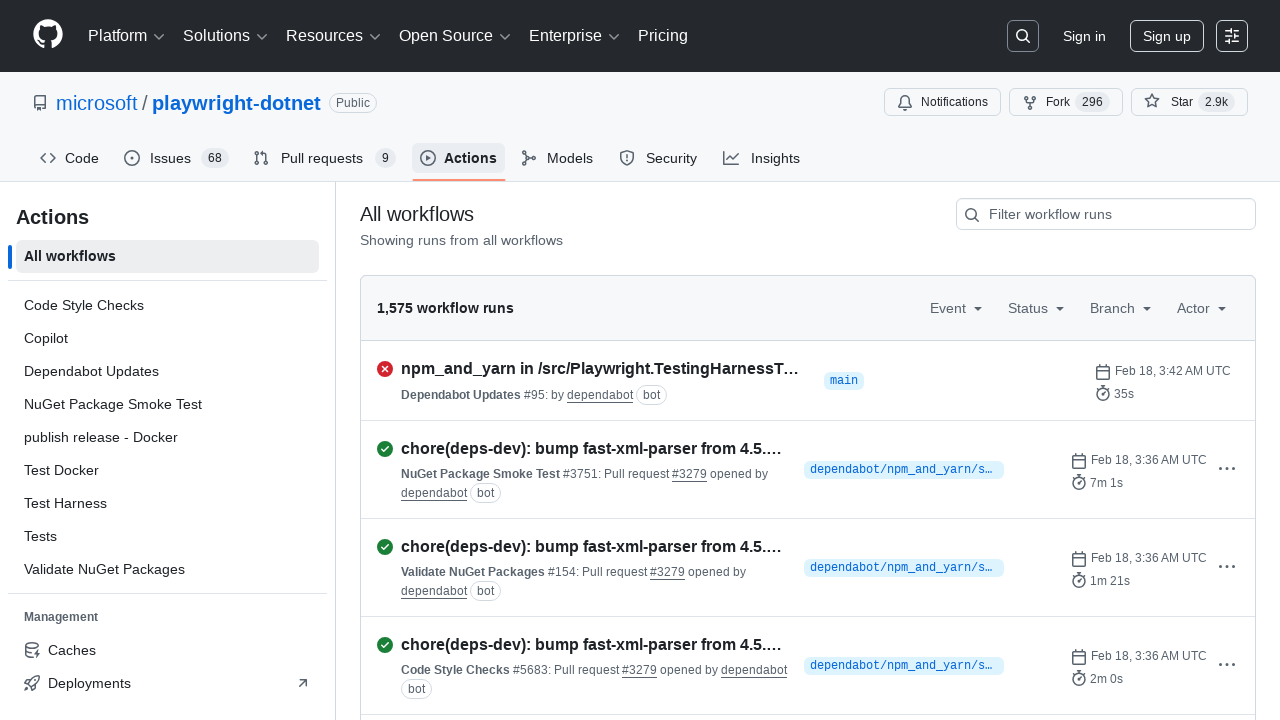